Tests dynamic content loading by clicking a start button, waiting for a loading indicator to appear, and then waiting for it to disappear revealing the loaded content.

Starting URL: https://the-internet.herokuapp.com/dynamic_loading/1

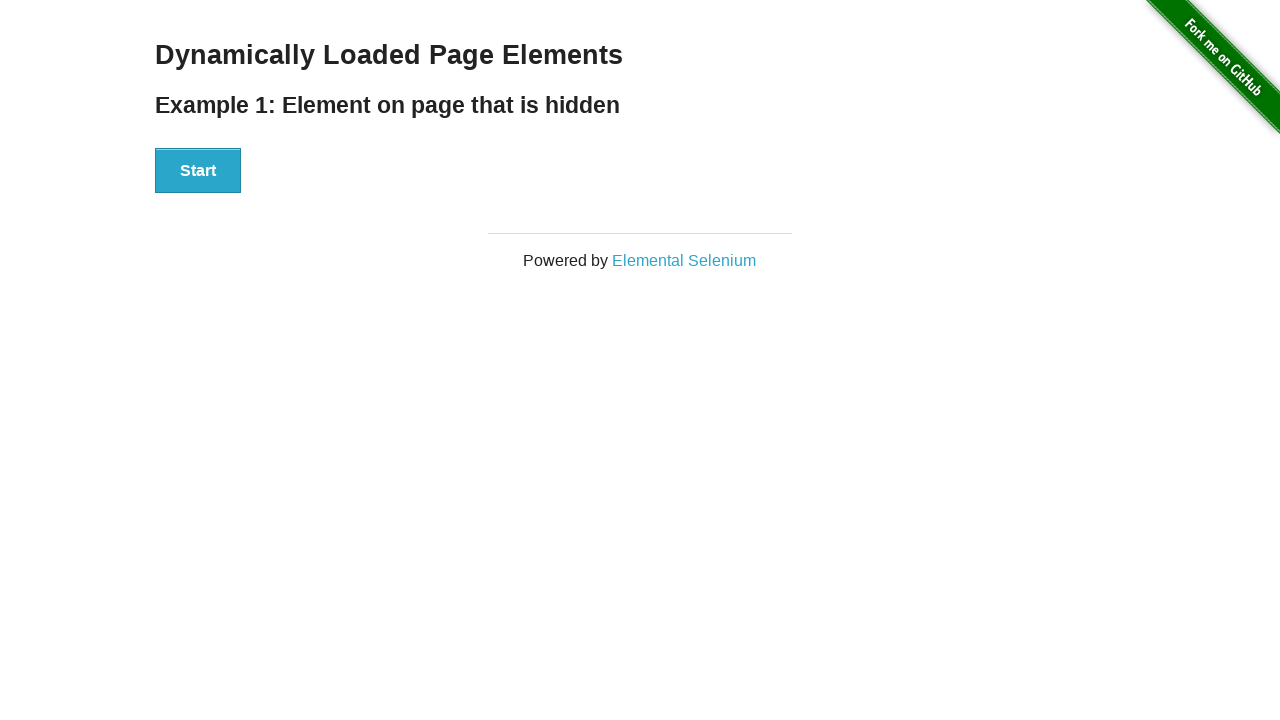

Clicked the start button to trigger dynamic loading at (198, 171) on button
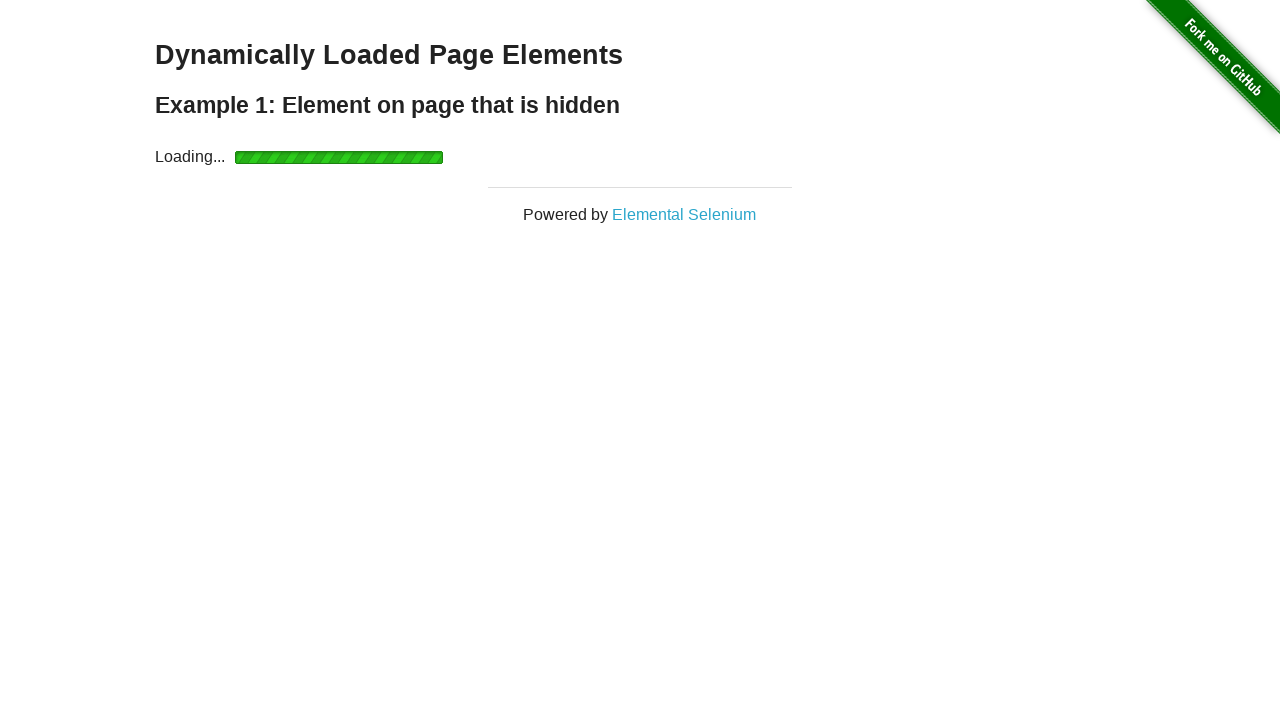

Loading indicator appeared
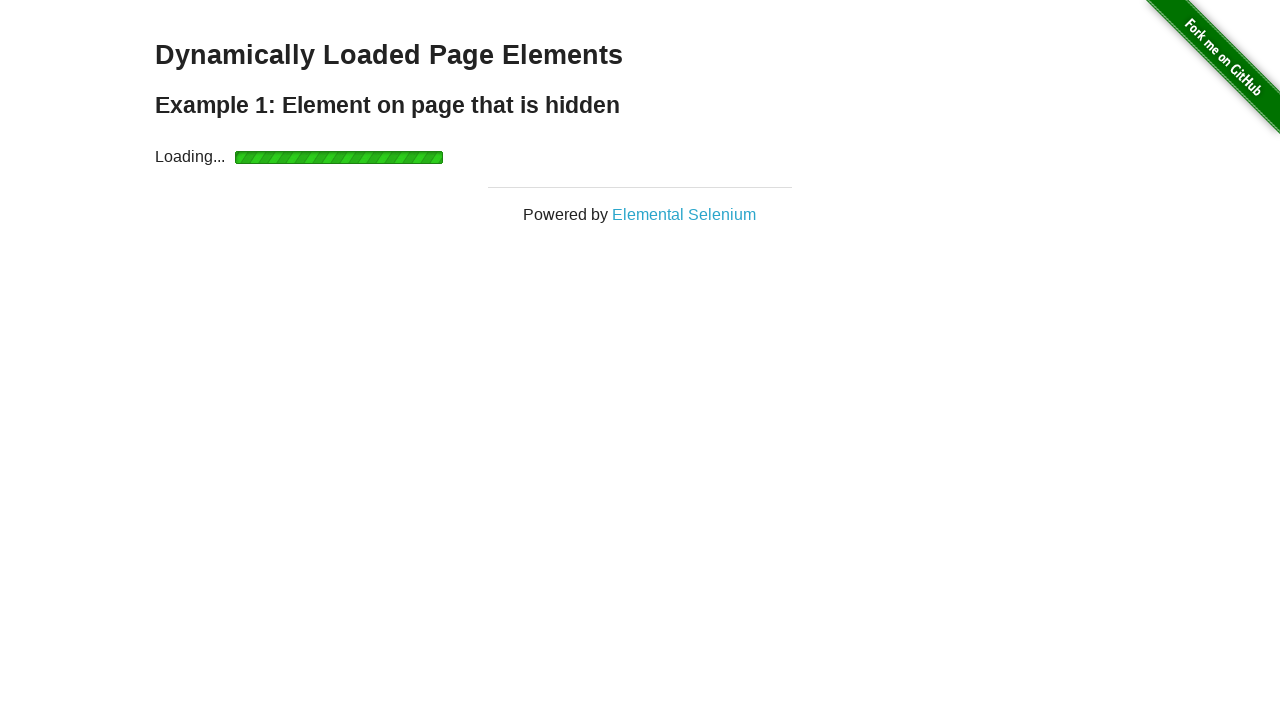

Loading indicator disappeared - content loaded
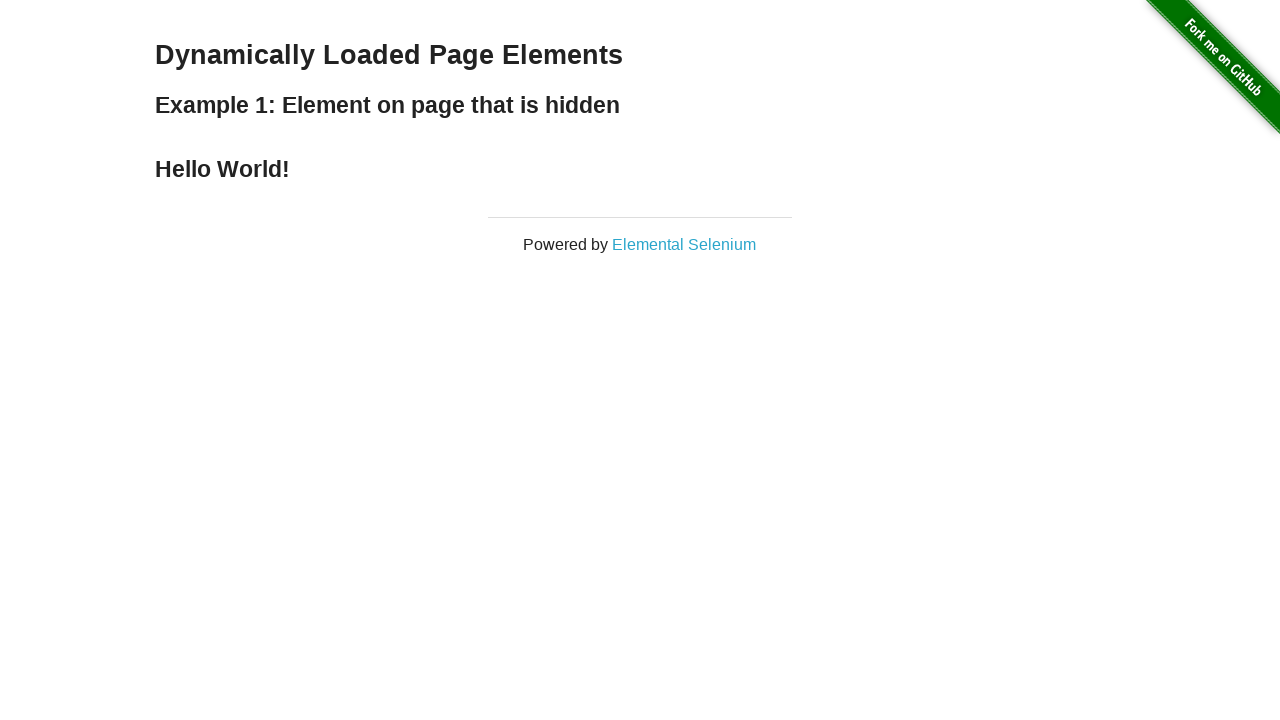

Verified the loaded content is visible
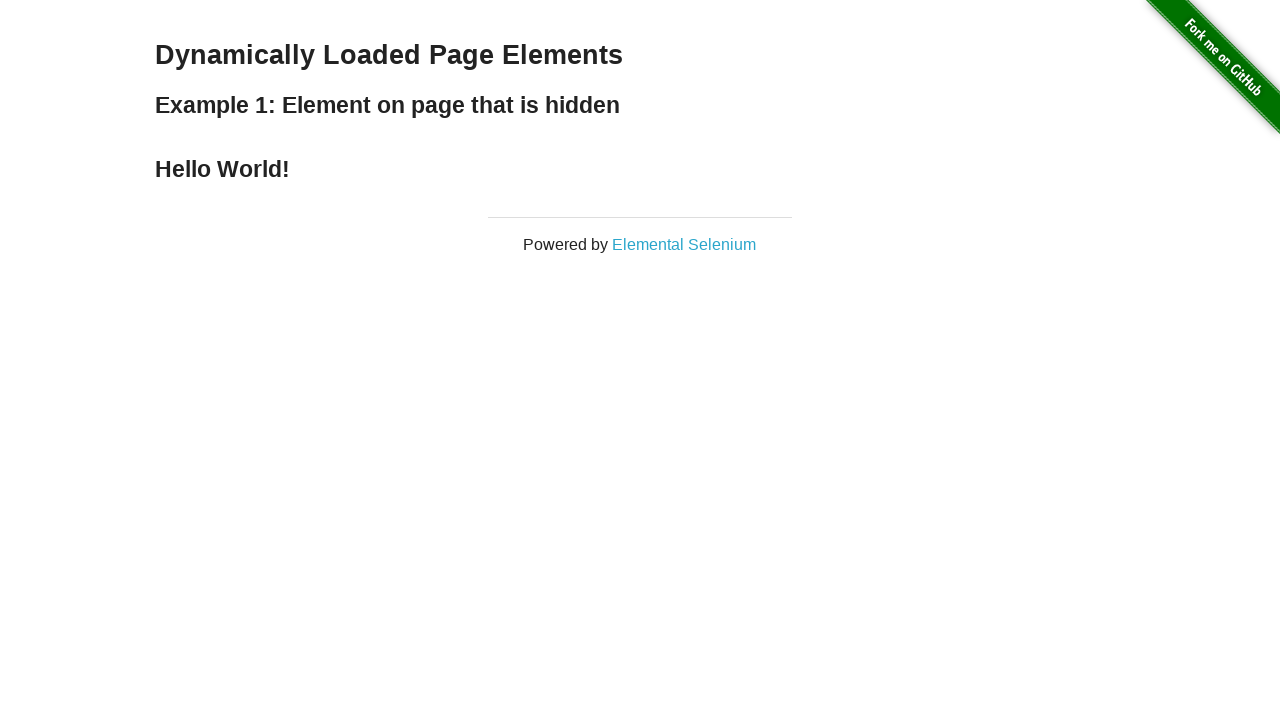

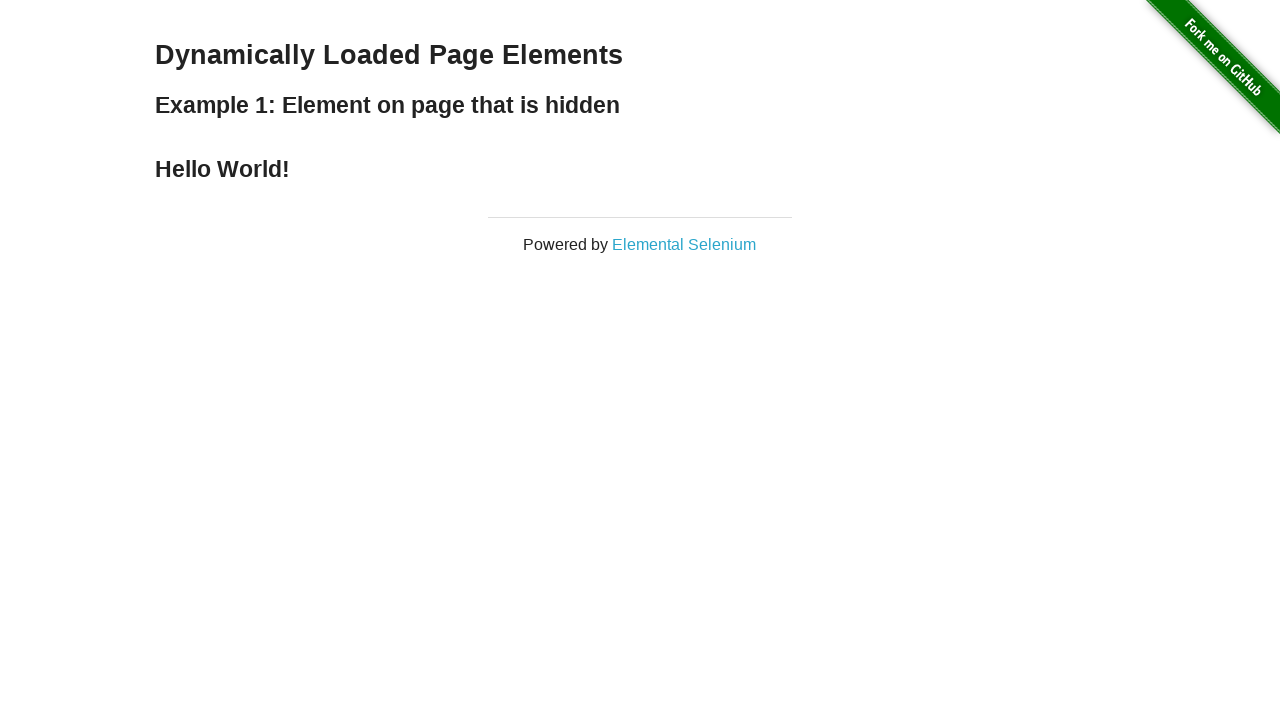